Navigates to a test automation practice page and locates options within an animals dropdown/select element to verify they are present

Starting URL: https://testautomationpractice.blogspot.com/

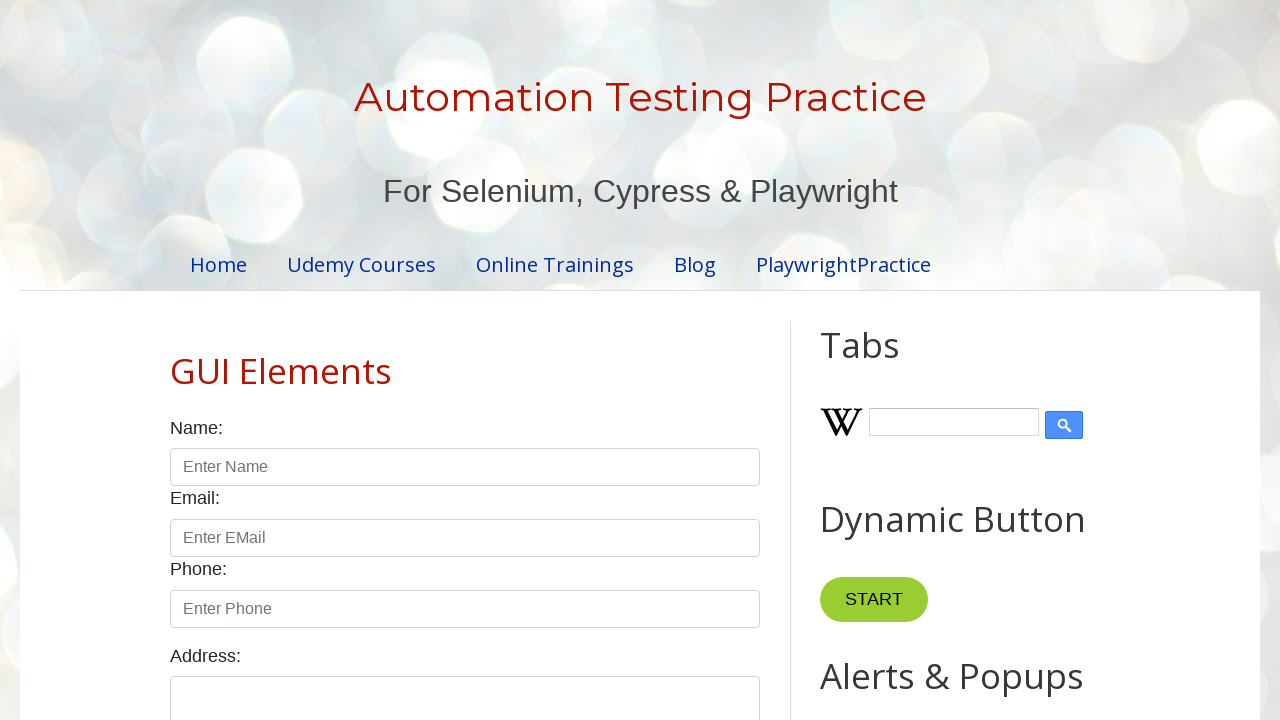

Navigated to test automation practice page
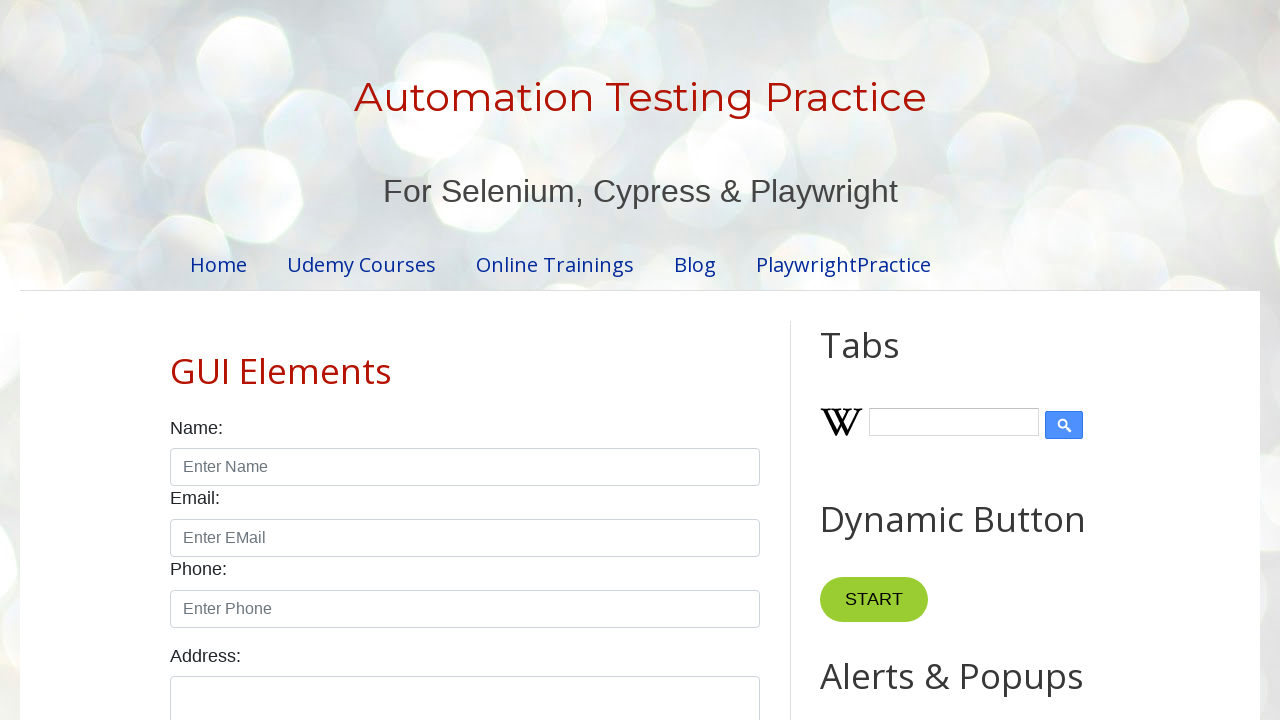

Animals dropdown options loaded and visible
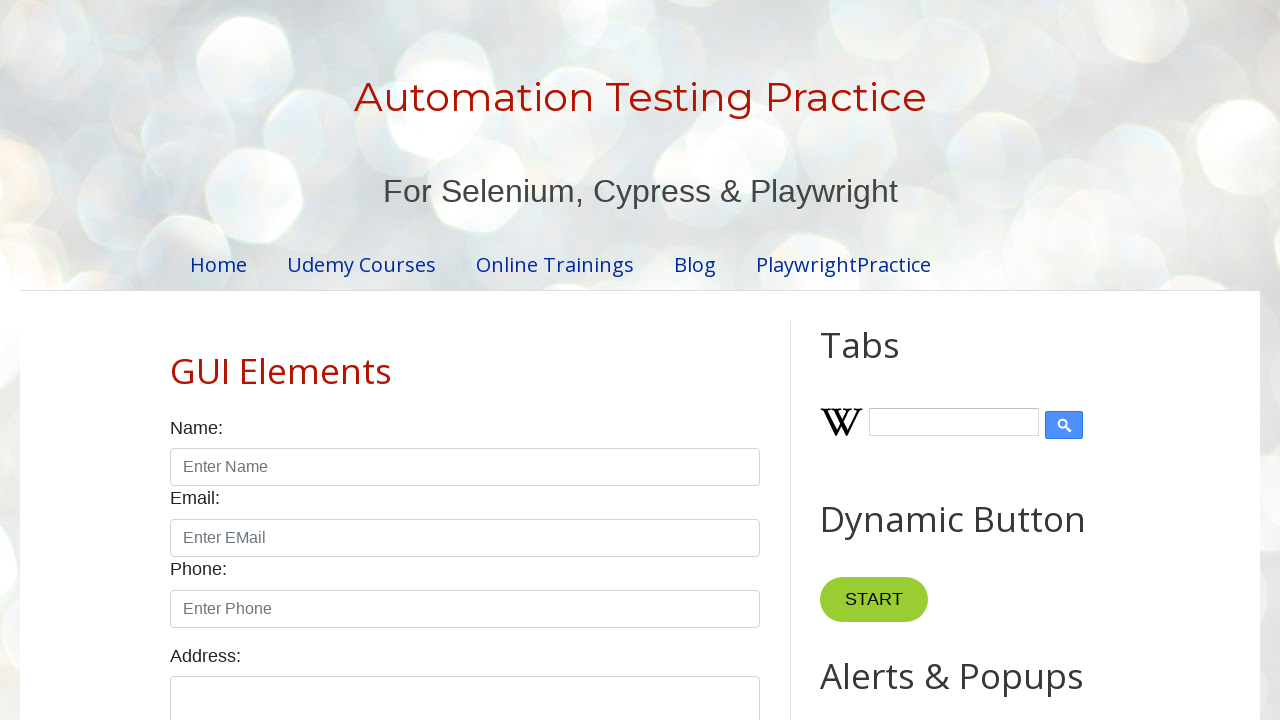

Located all options within animals dropdown
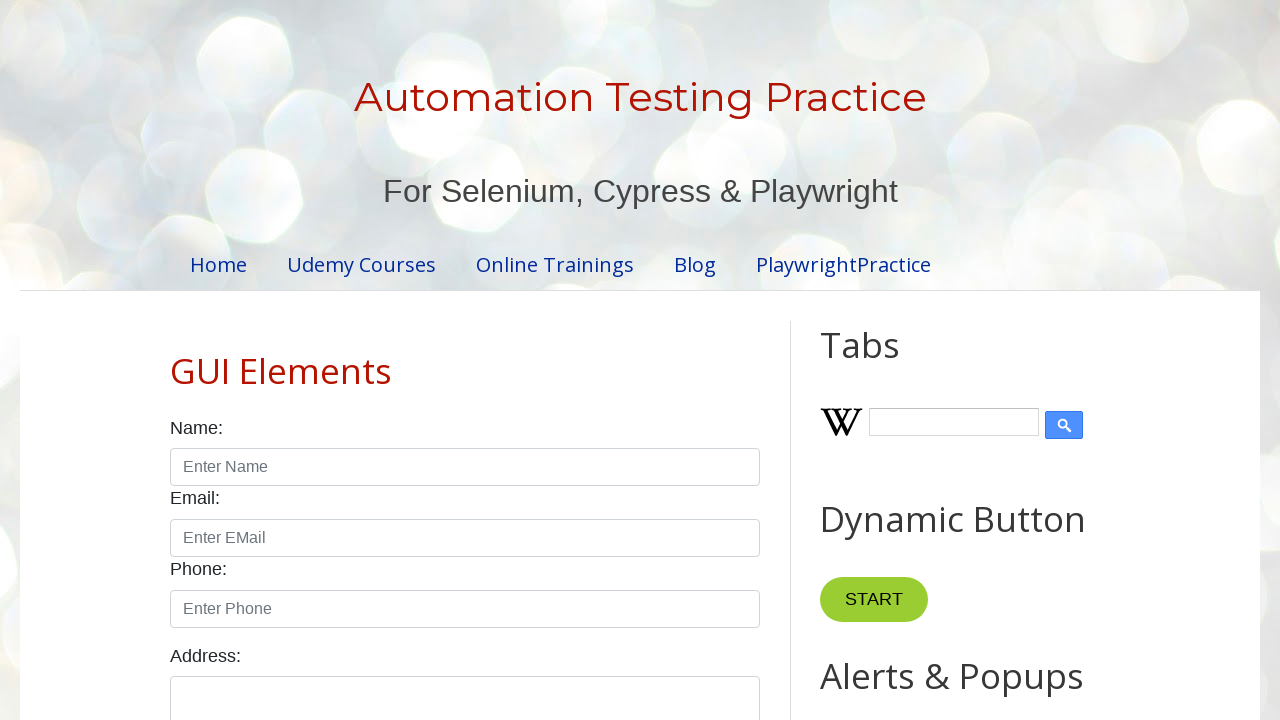

First option in animals dropdown is ready
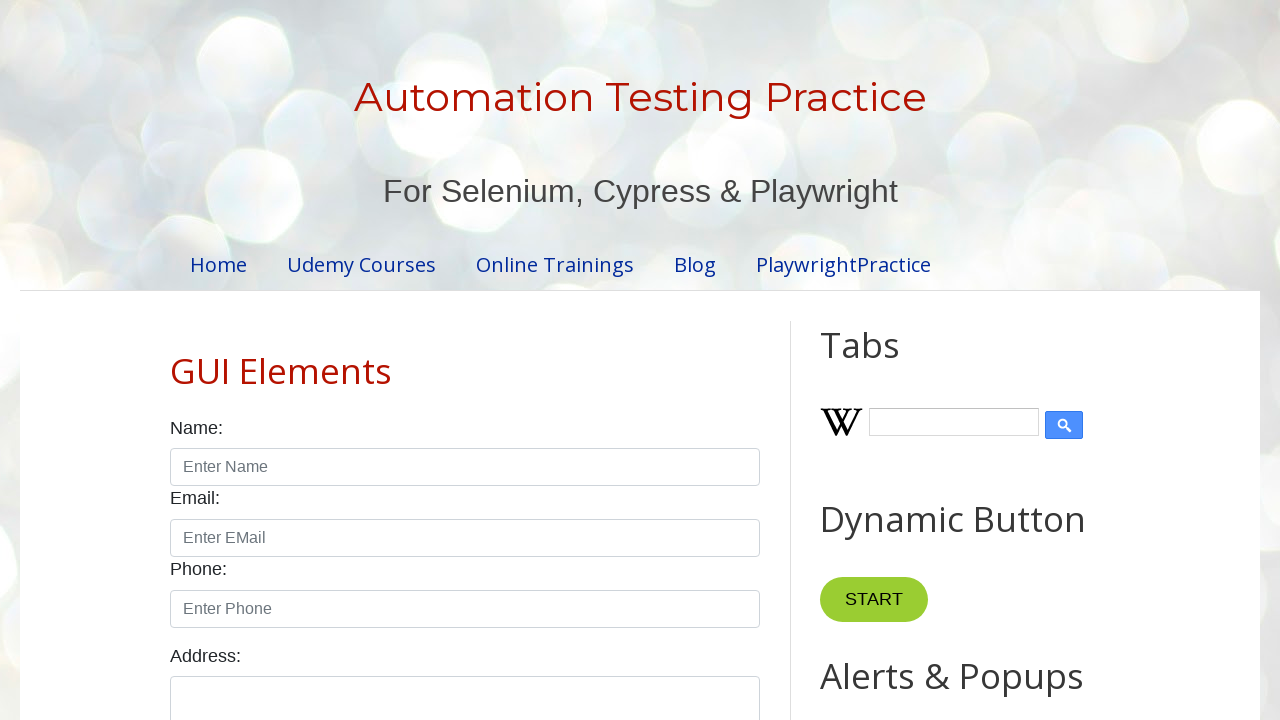

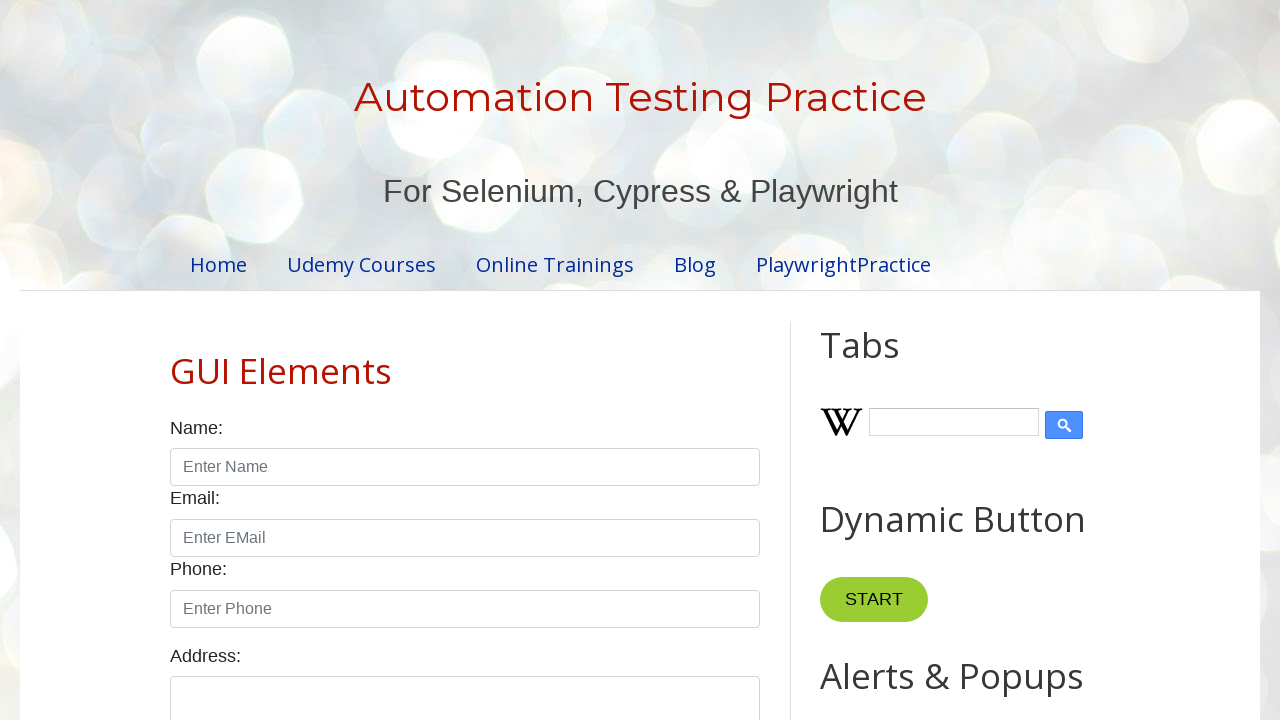